Tests that the Browse Languages page displays a table with the correct column headers: Language, Author, Date, Comments, Rate.

Starting URL: http://www.99-bottles-of-beer.net/

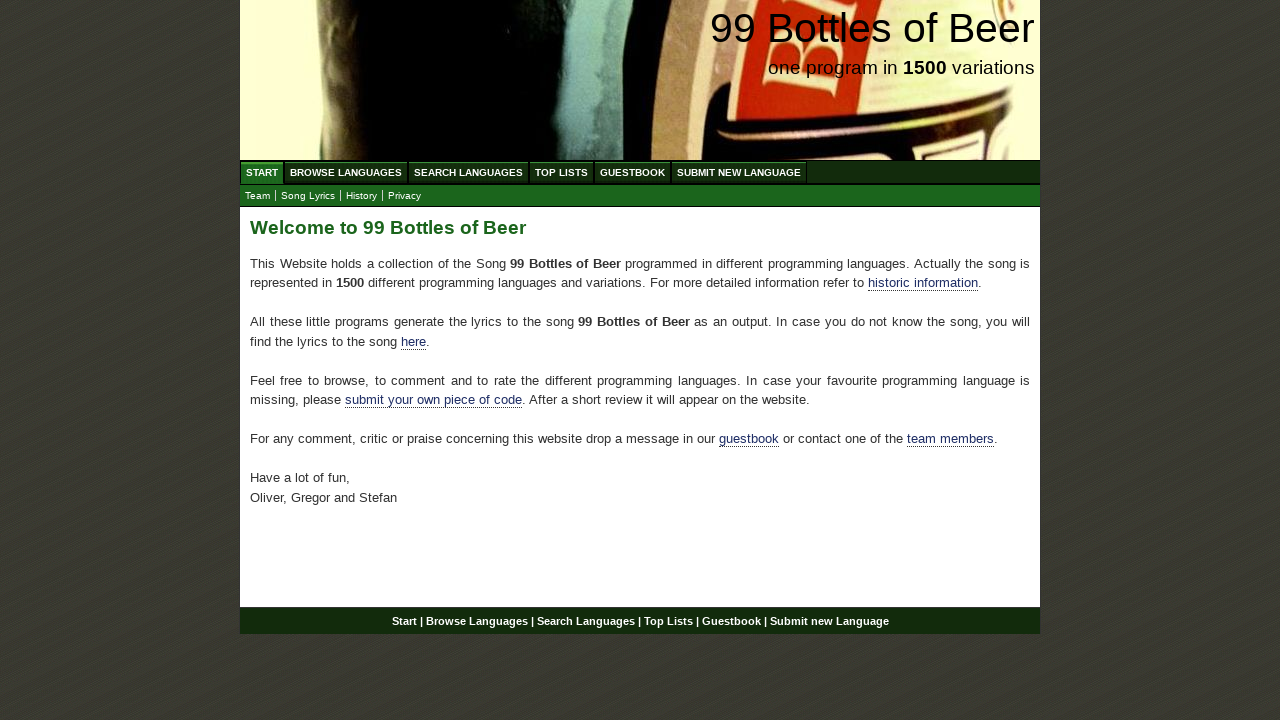

Clicked on Browse Languages link at (346, 172) on xpath=//a[contains(text(),'Browse Languages')]
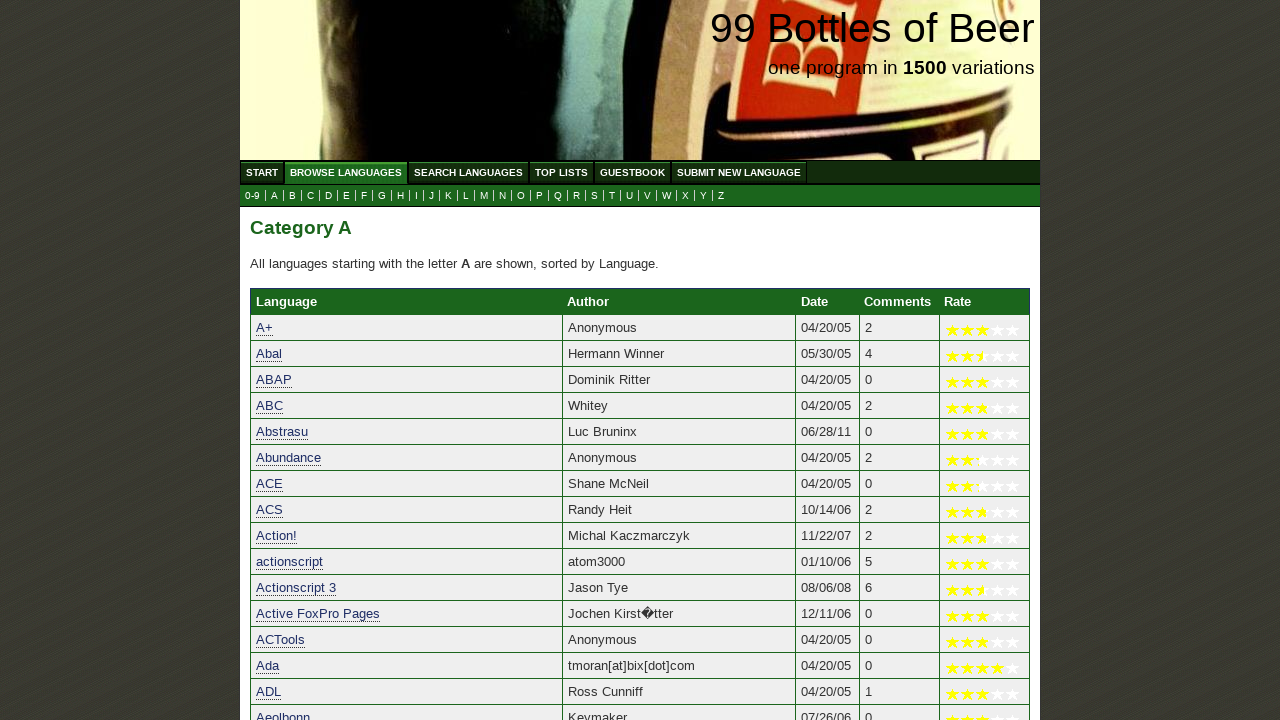

Table headers loaded and are visible
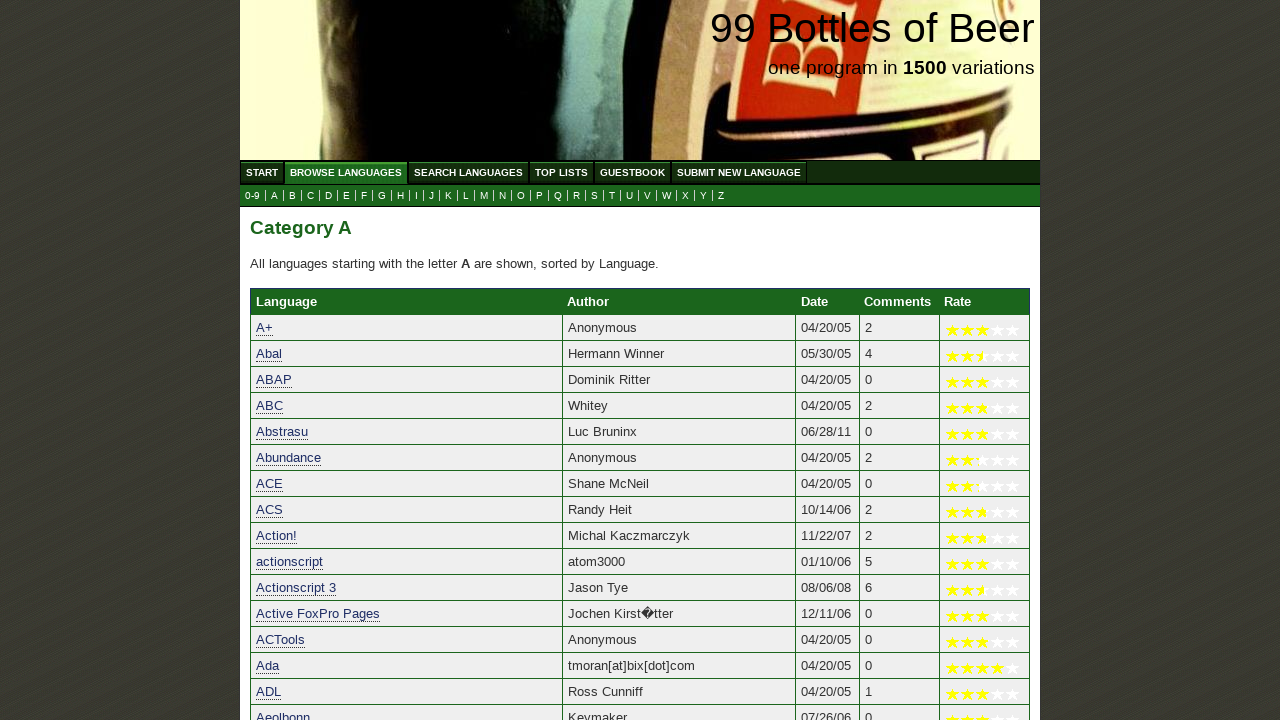

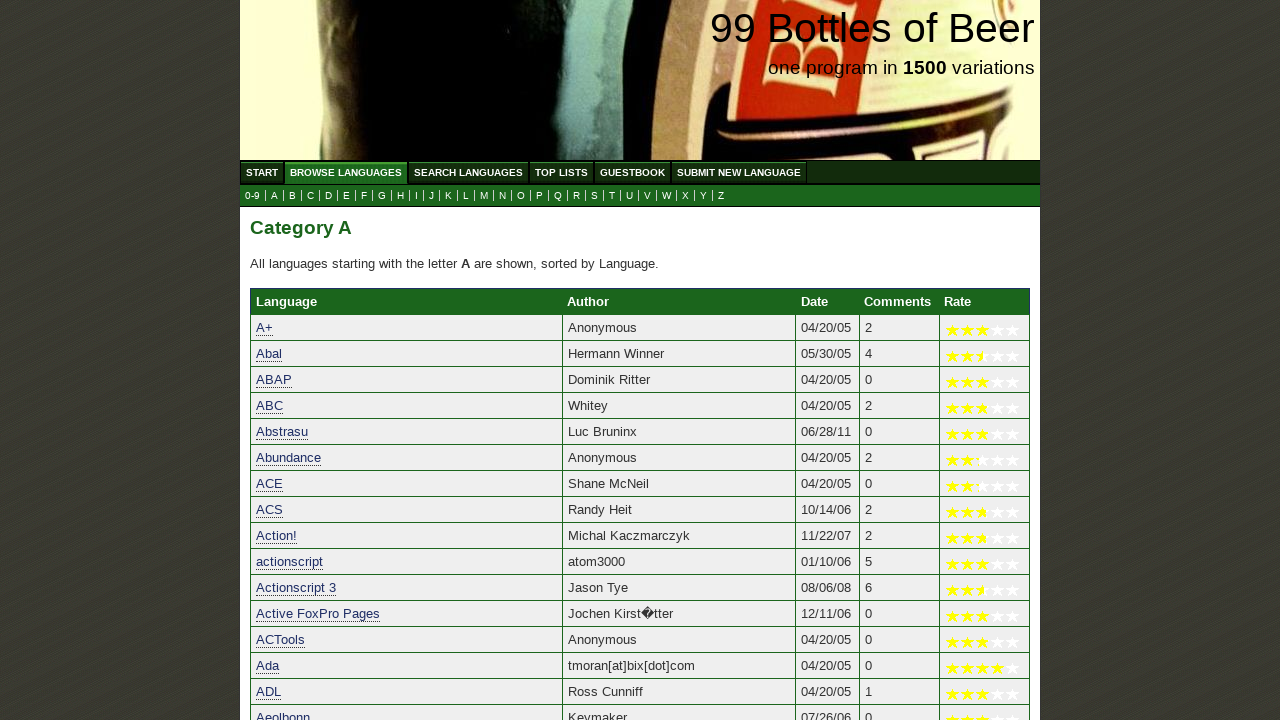